Tests data persistence by creating todos, completing one, and reloading the page

Starting URL: https://demo.playwright.dev/todomvc

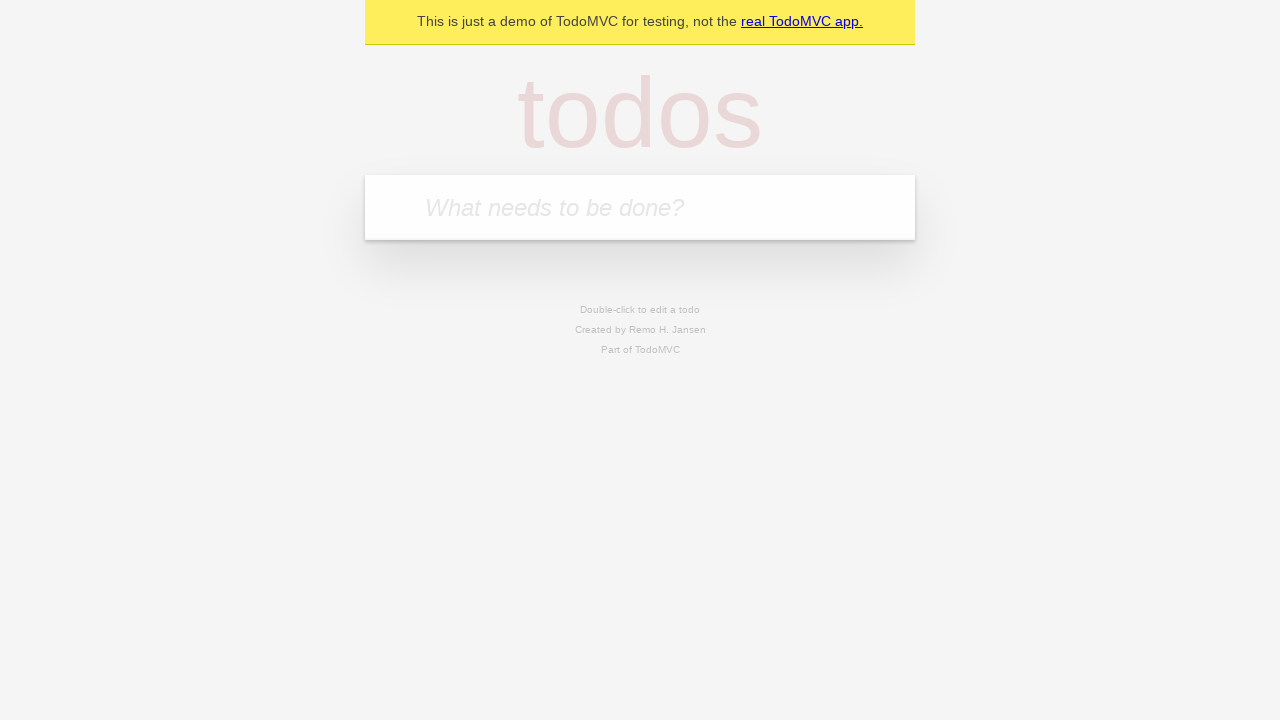

Filled todo input field with 'buy some cheese' on internal:attr=[placeholder="What needs to be done?"i]
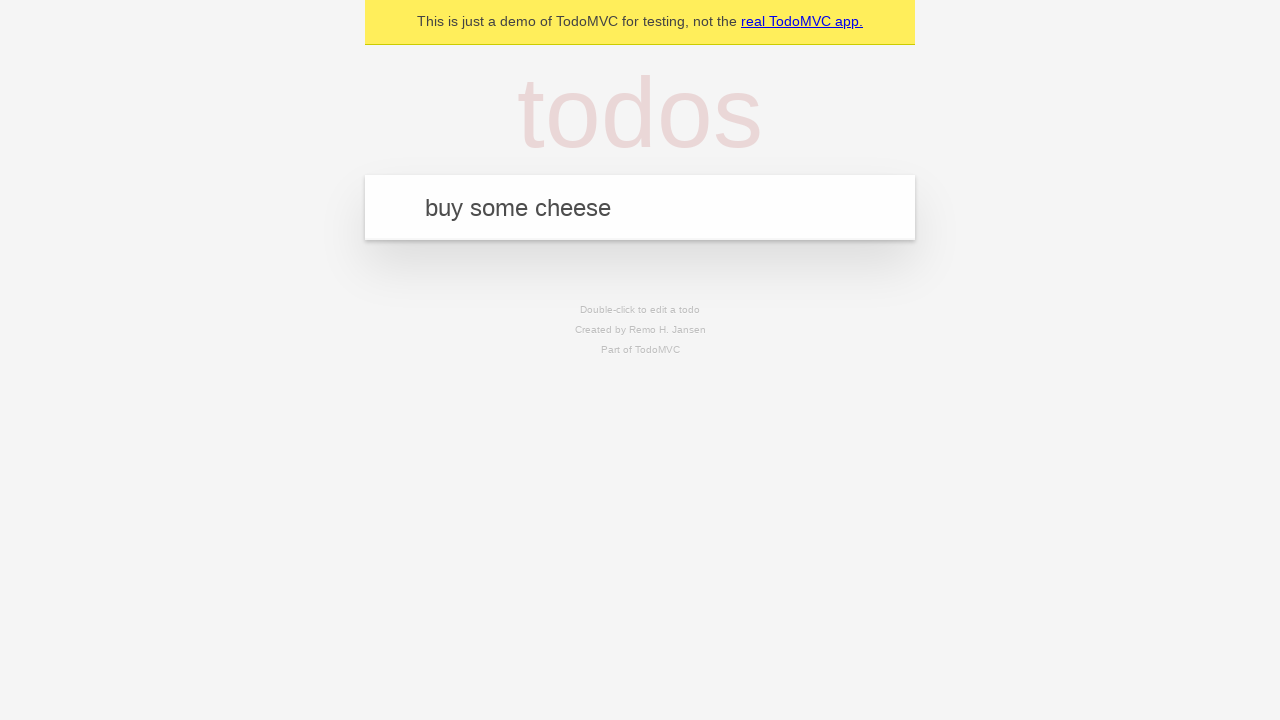

Pressed Enter to create first todo item on internal:attr=[placeholder="What needs to be done?"i]
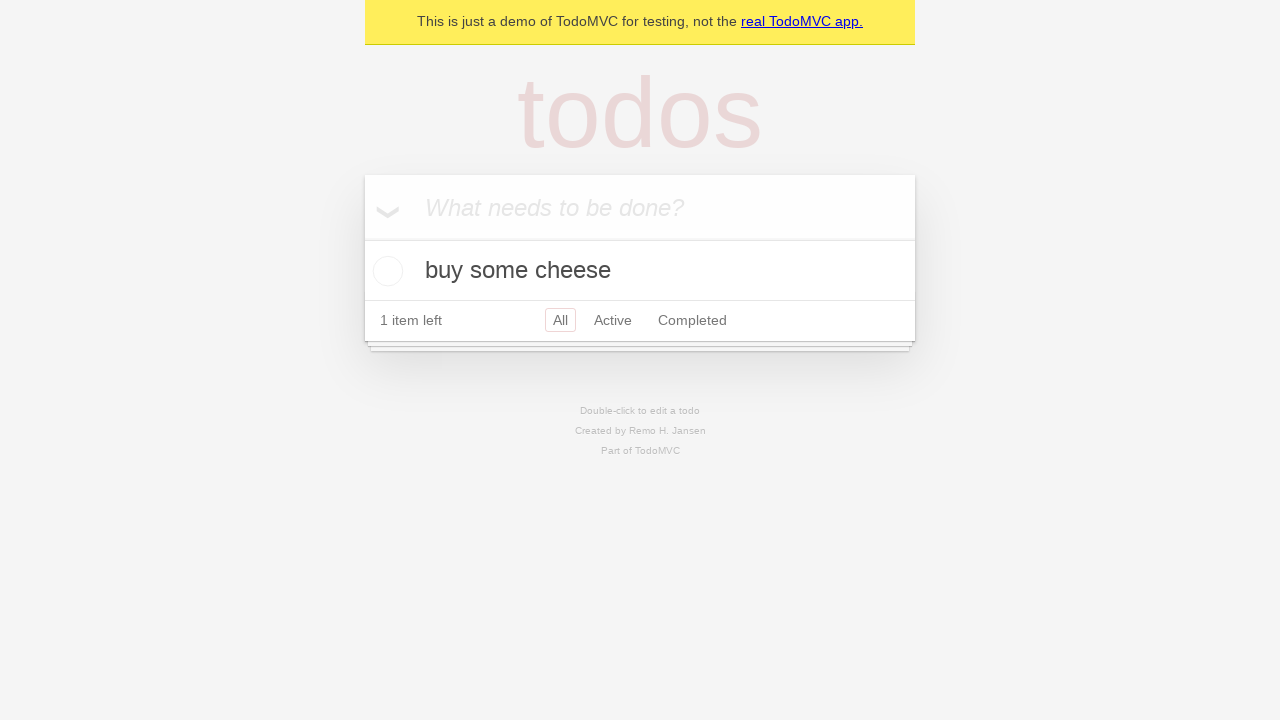

Filled todo input field with 'feed the cat' on internal:attr=[placeholder="What needs to be done?"i]
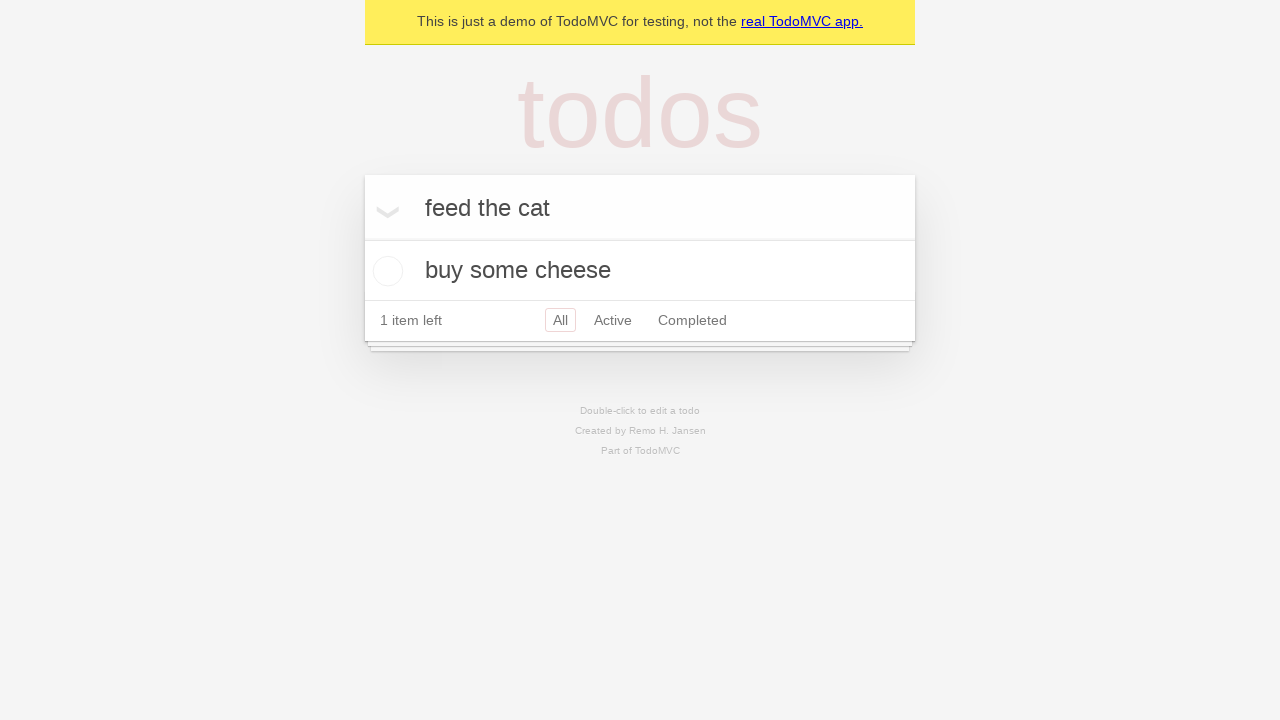

Pressed Enter to create second todo item on internal:attr=[placeholder="What needs to be done?"i]
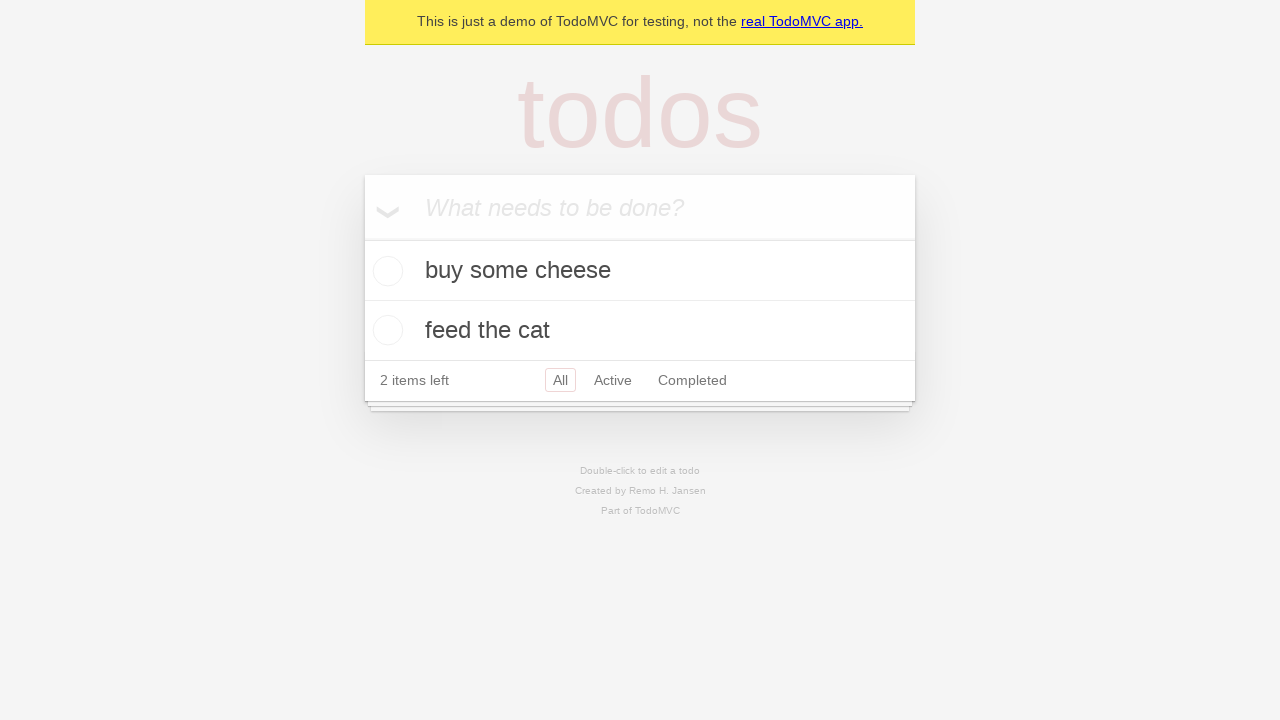

Checked the first todo item checkbox at (385, 271) on internal:testid=[data-testid="todo-item"s] >> nth=0 >> internal:role=checkbox
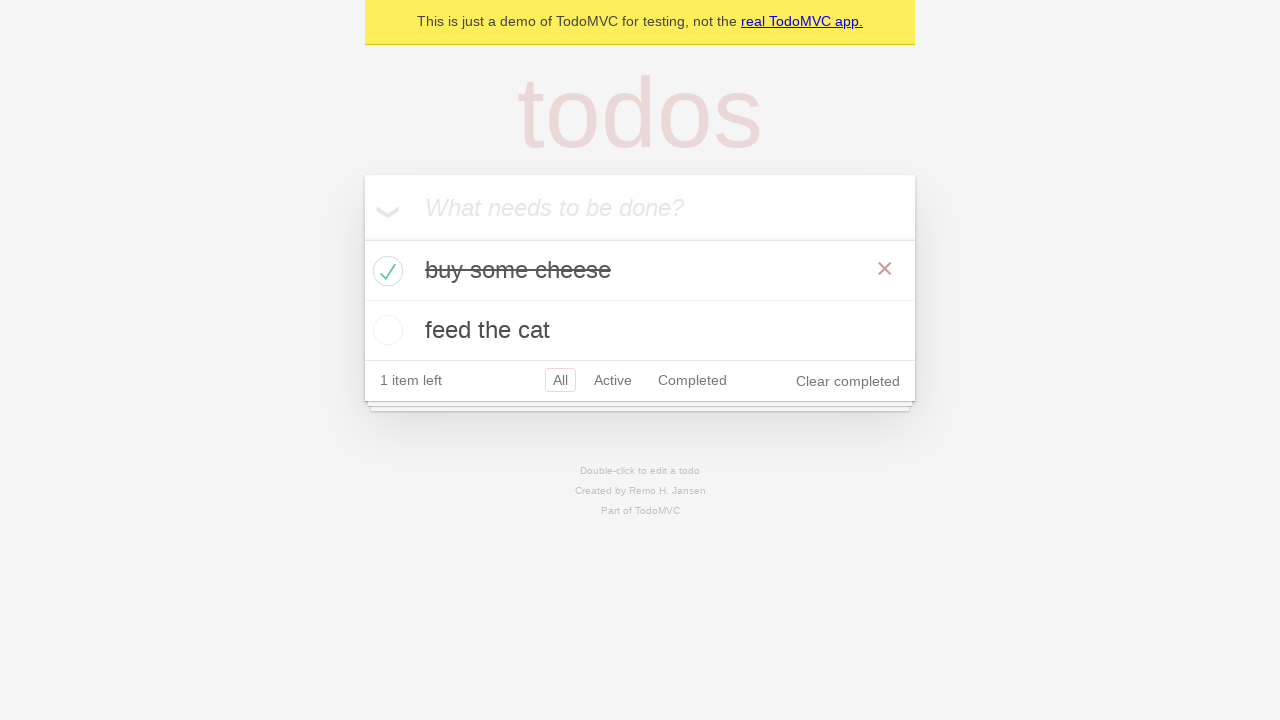

Reloaded the page to test data persistence
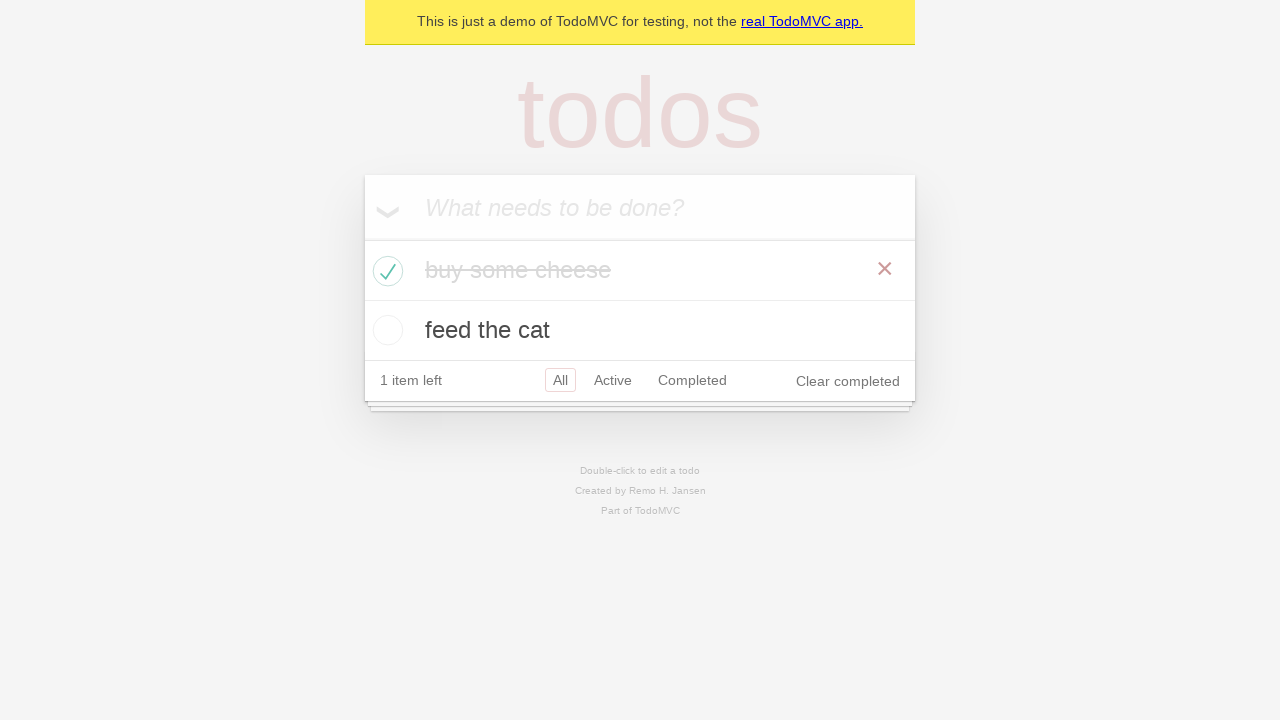

Waited for todo items to load after page reload
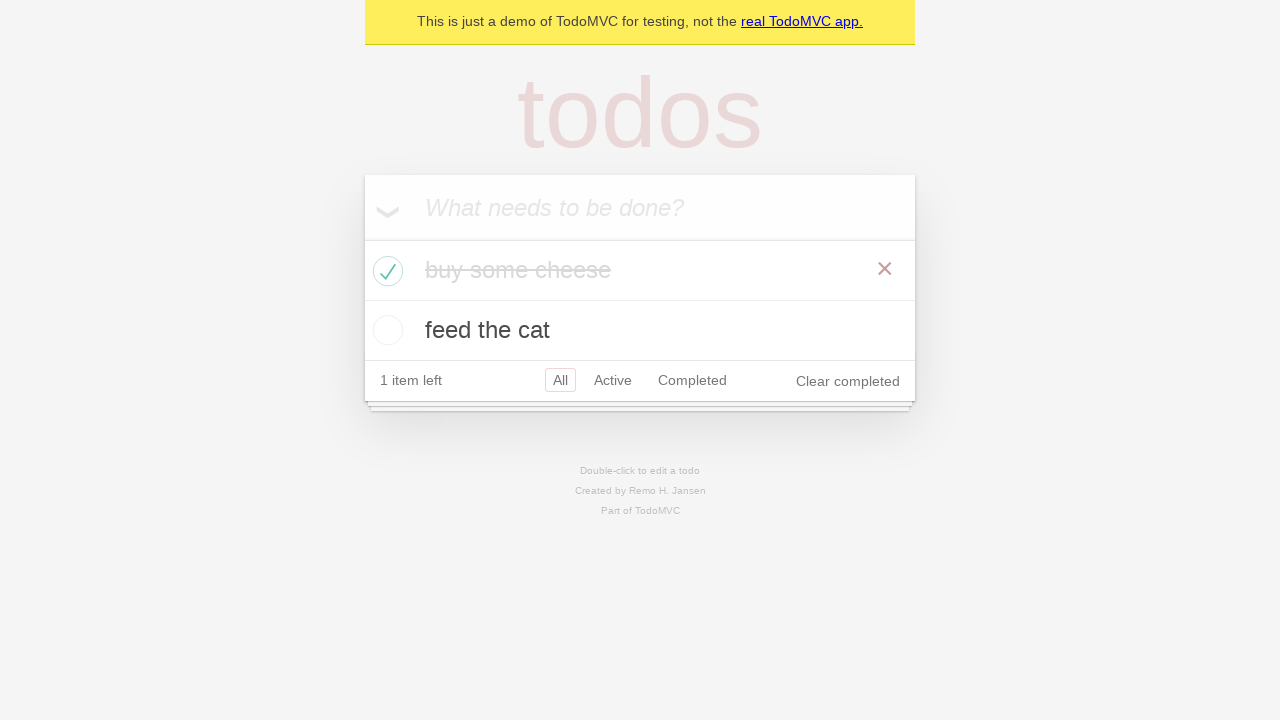

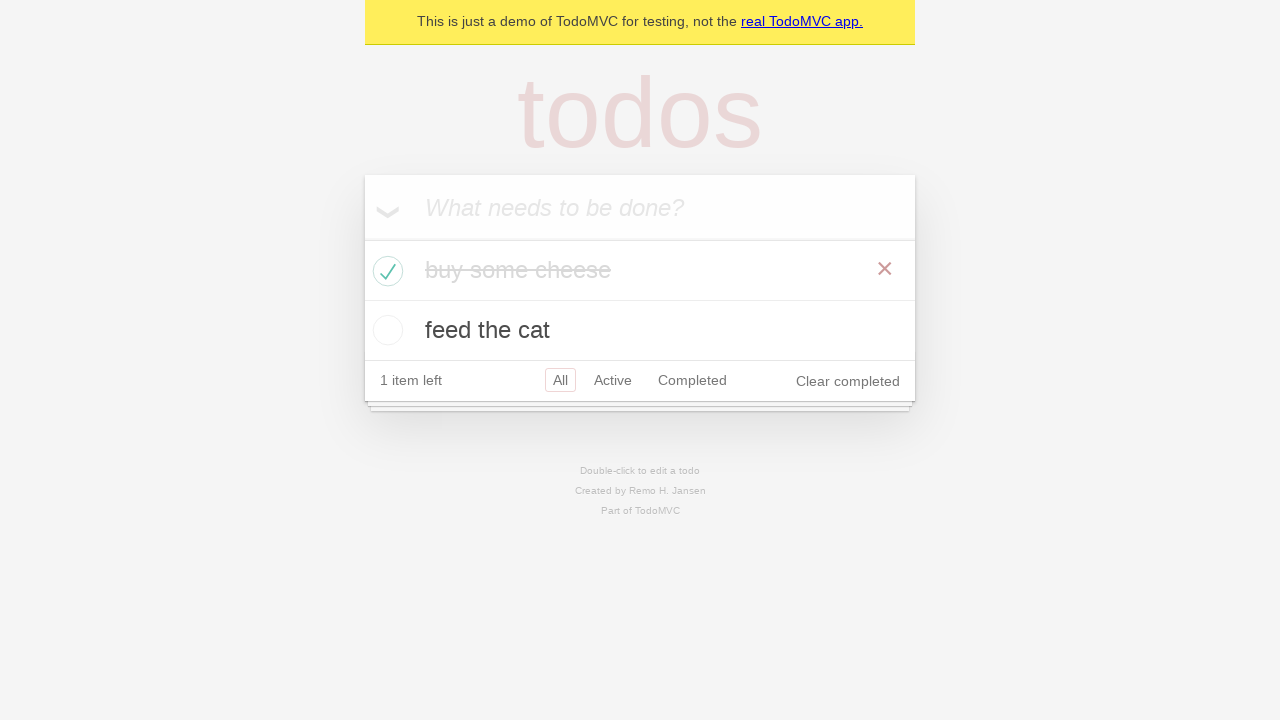